Tests different types of JavaScript alerts (simple, confirm, and prompt) by triggering them and interacting with each alert type

Starting URL: https://demoqa.com/alerts

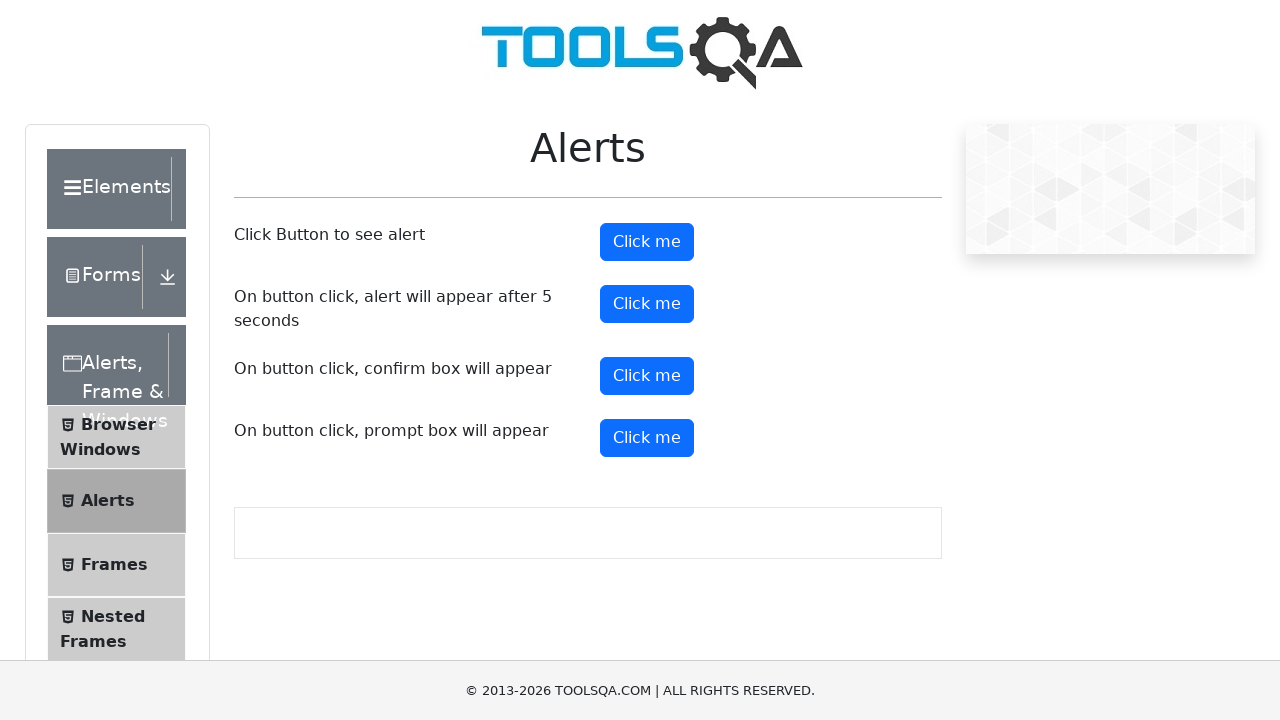

Clicked button to trigger simple alert at (647, 242) on button#alertButton
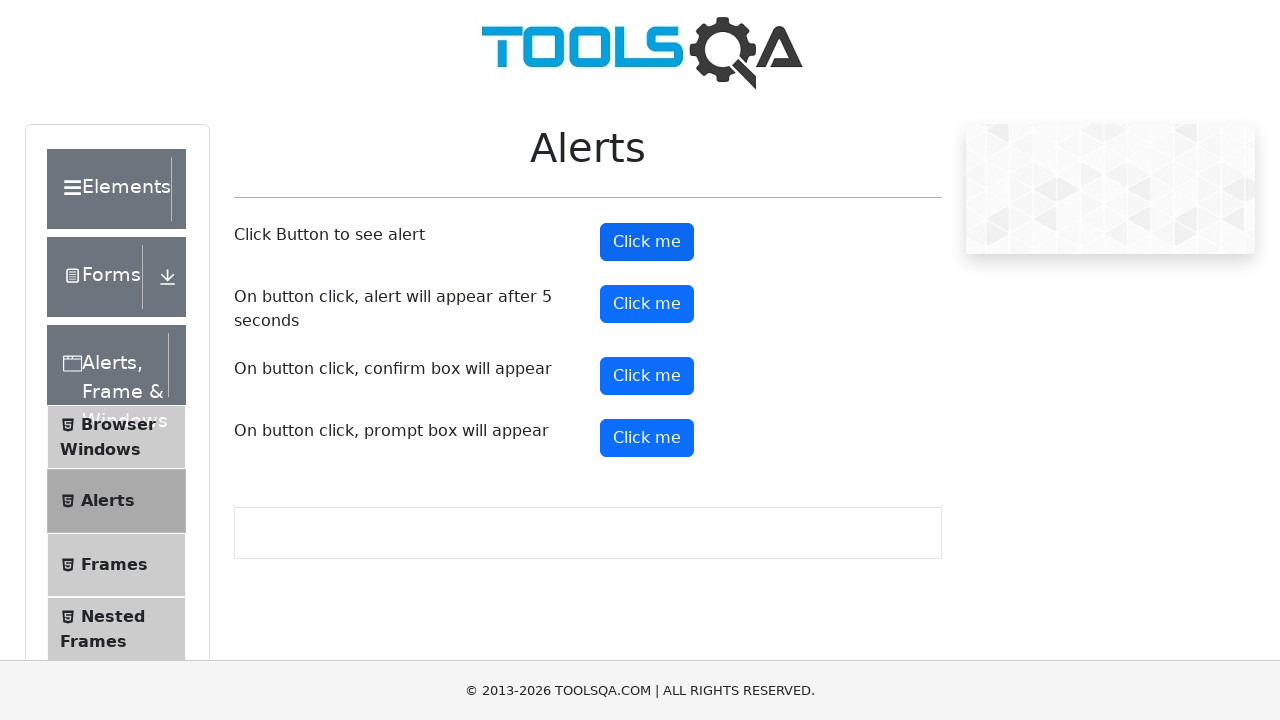

Set up handler to accept simple alert
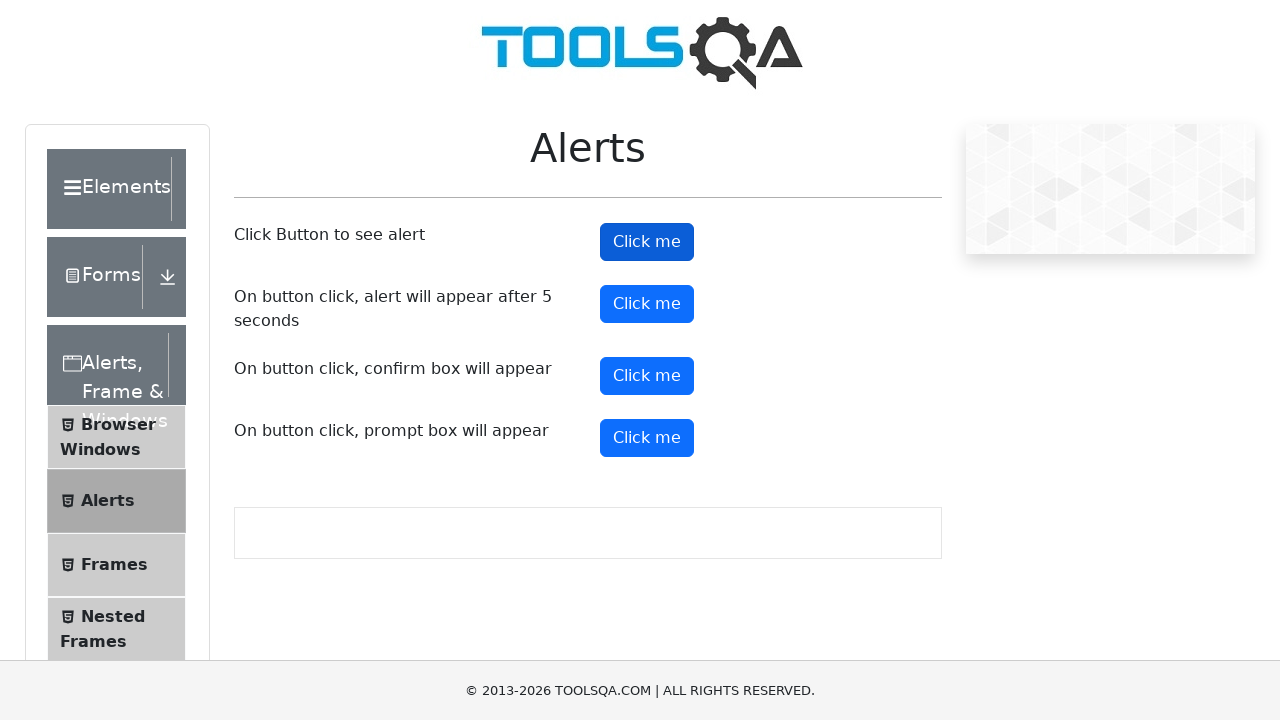

Clicked button to trigger confirm alert at (647, 376) on button#confirmButton
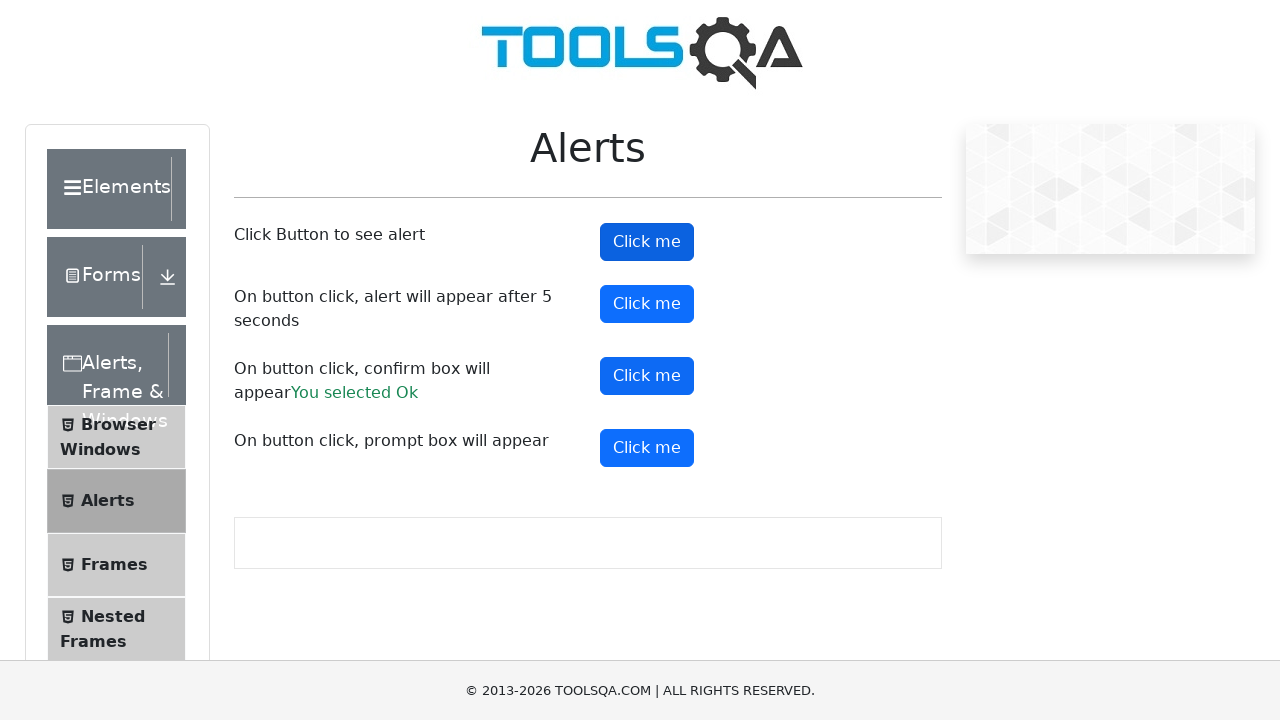

Set up handler to dismiss confirm alert
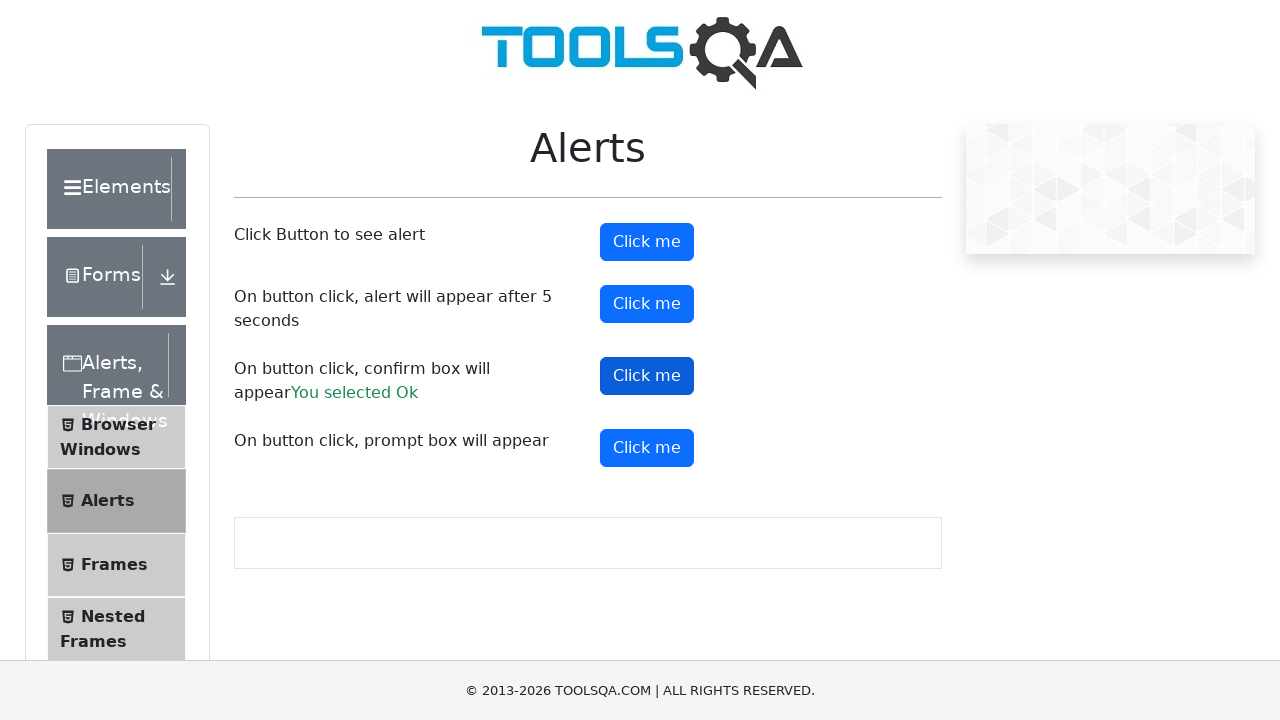

Clicked button to trigger prompt alert at (647, 448) on button#promtButton
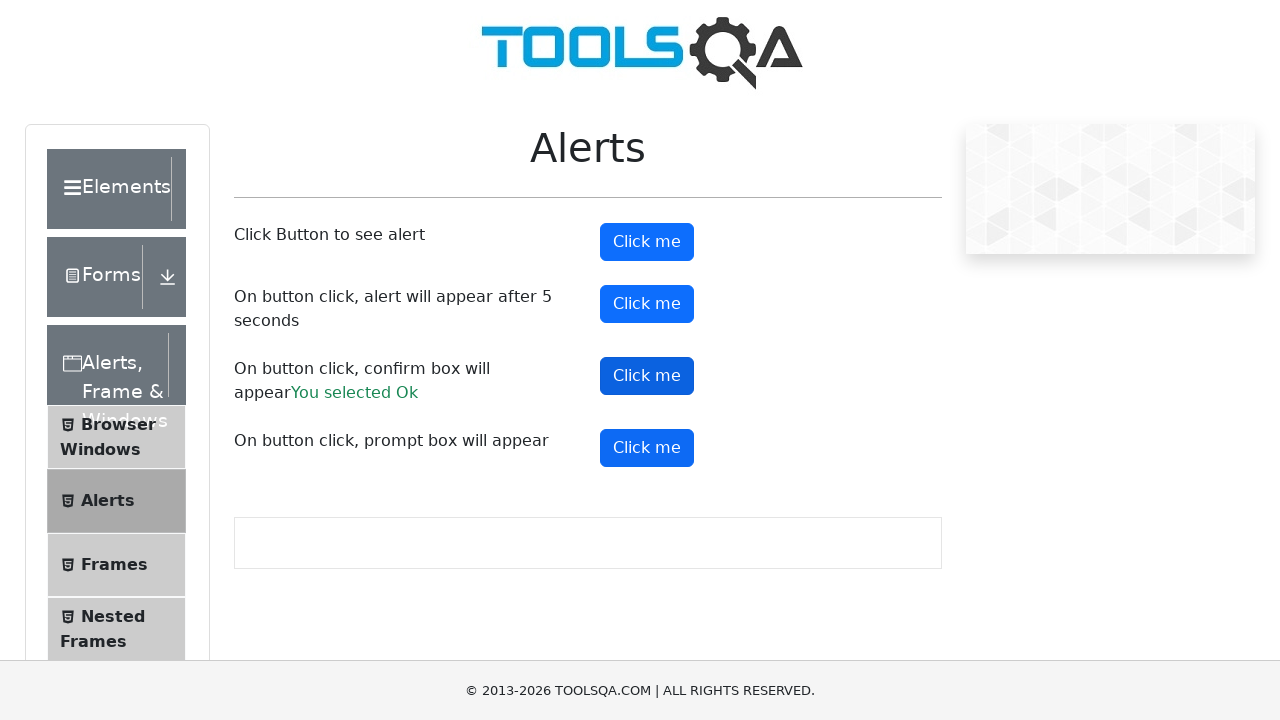

Set up handler to accept prompt alert with text 'Pritika'
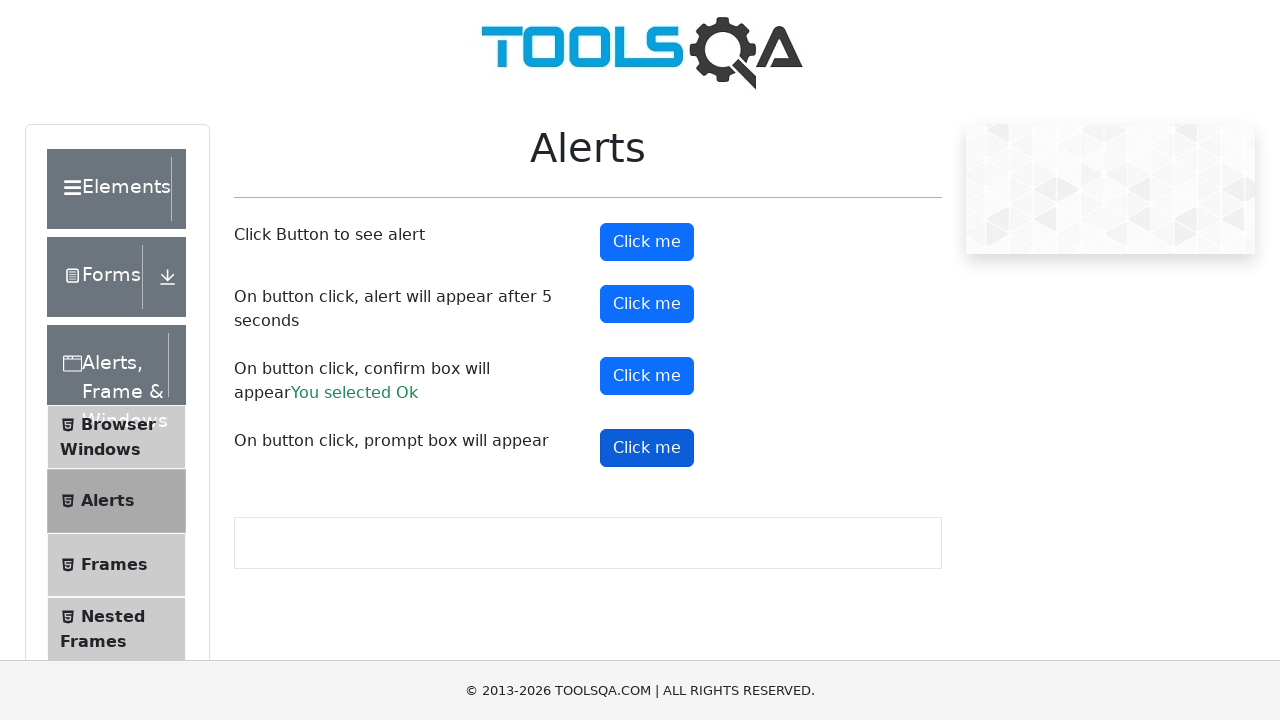

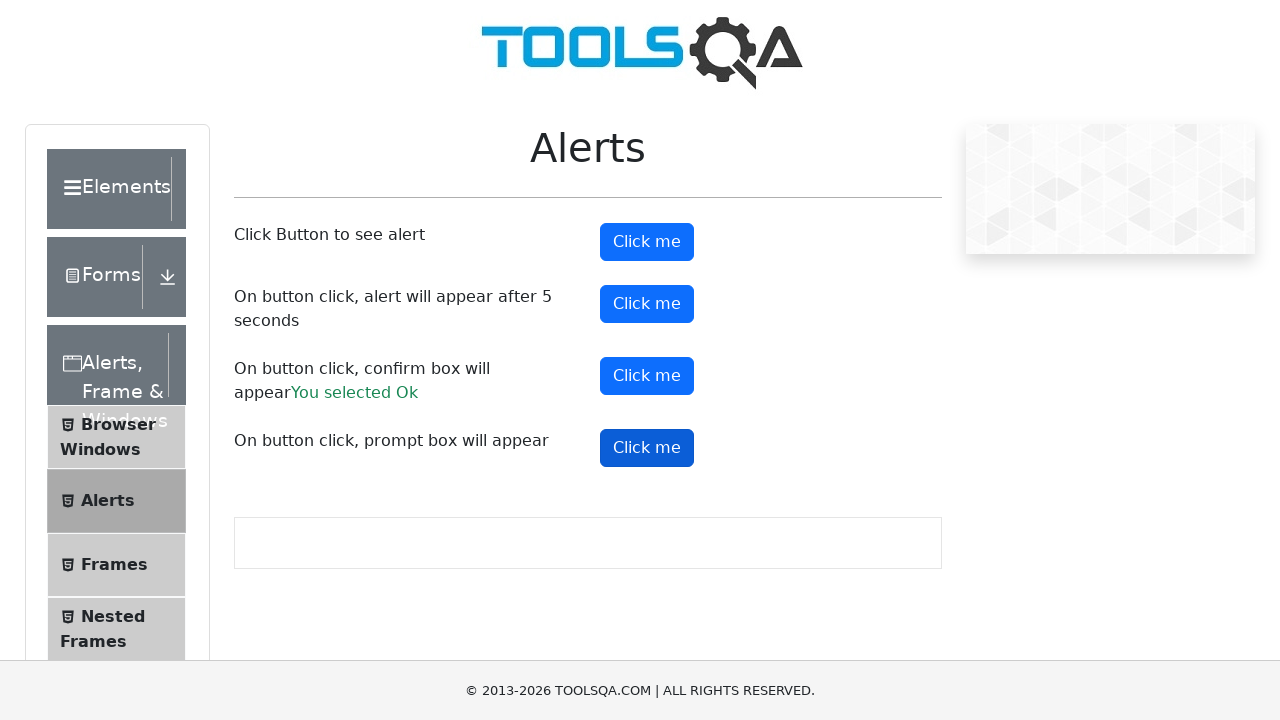